Tests clicking a button with dynamic ID by using CSS selector to find the blue button and clicking it three times

Starting URL: http://uitestingplayground.com/dynamicid

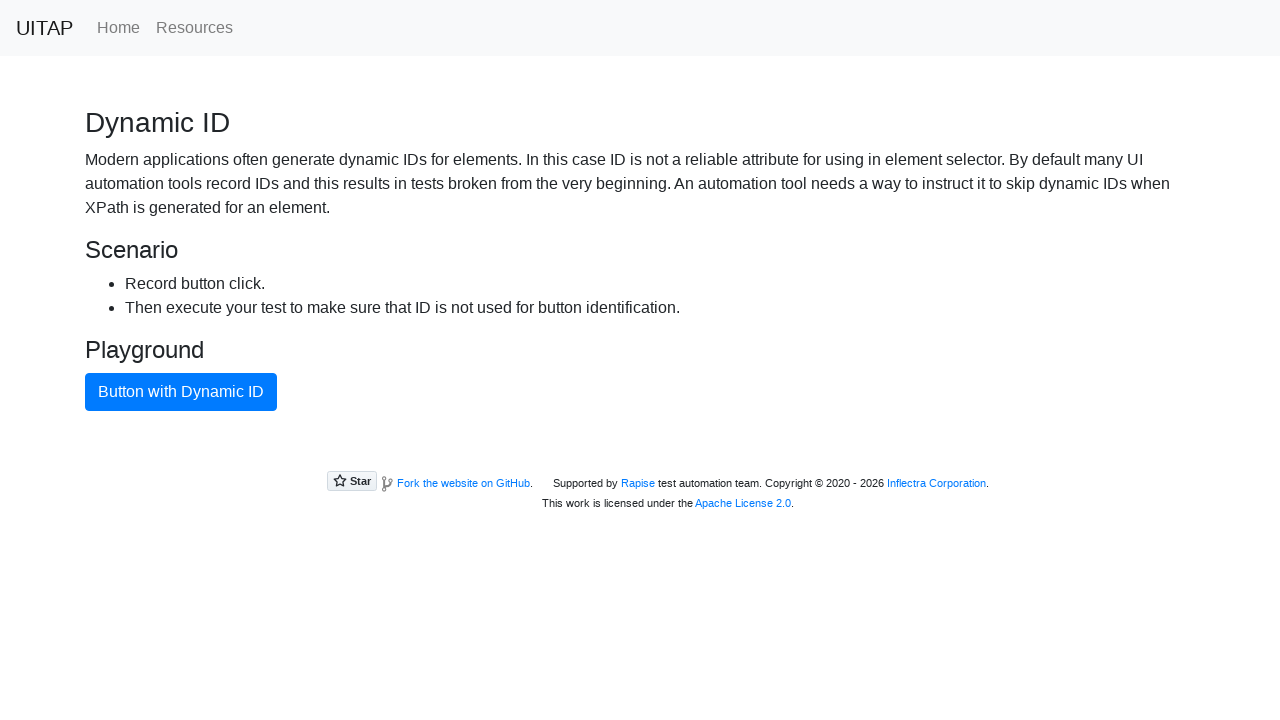

Blue button with dynamic ID loaded
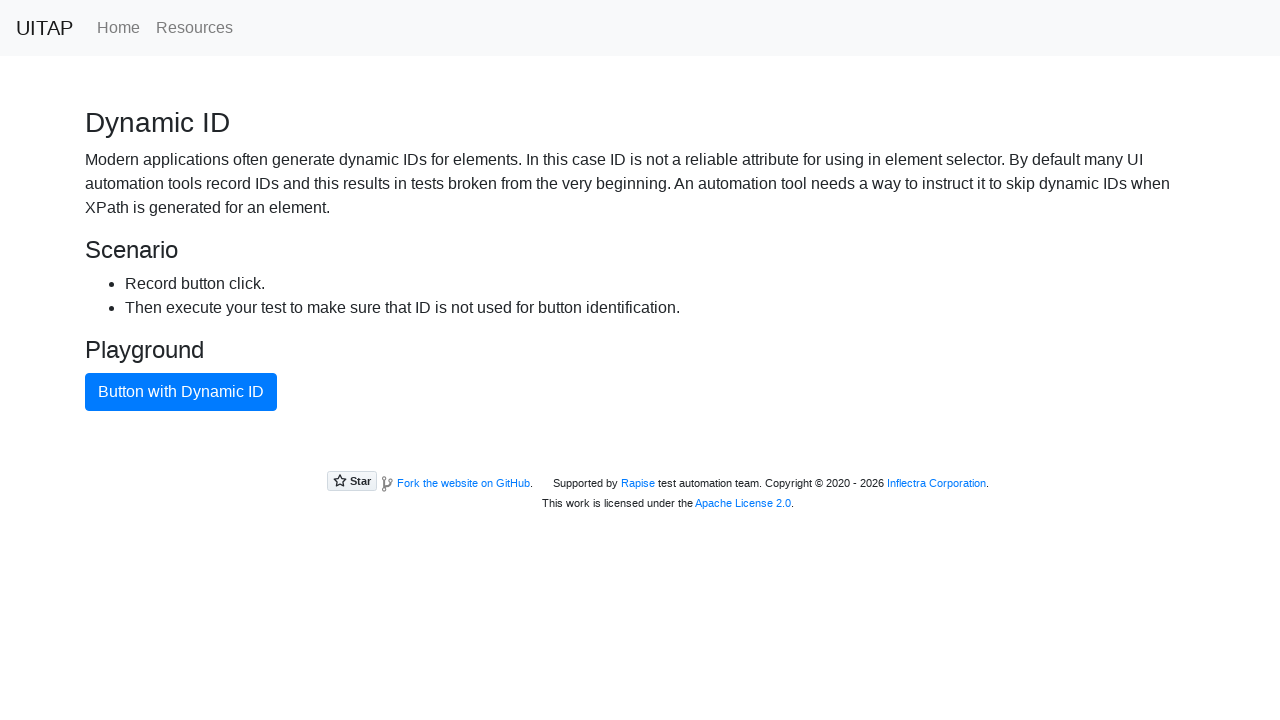

Clicked blue button (click 1 of 3) at (181, 392) on button.btn.btn-primary
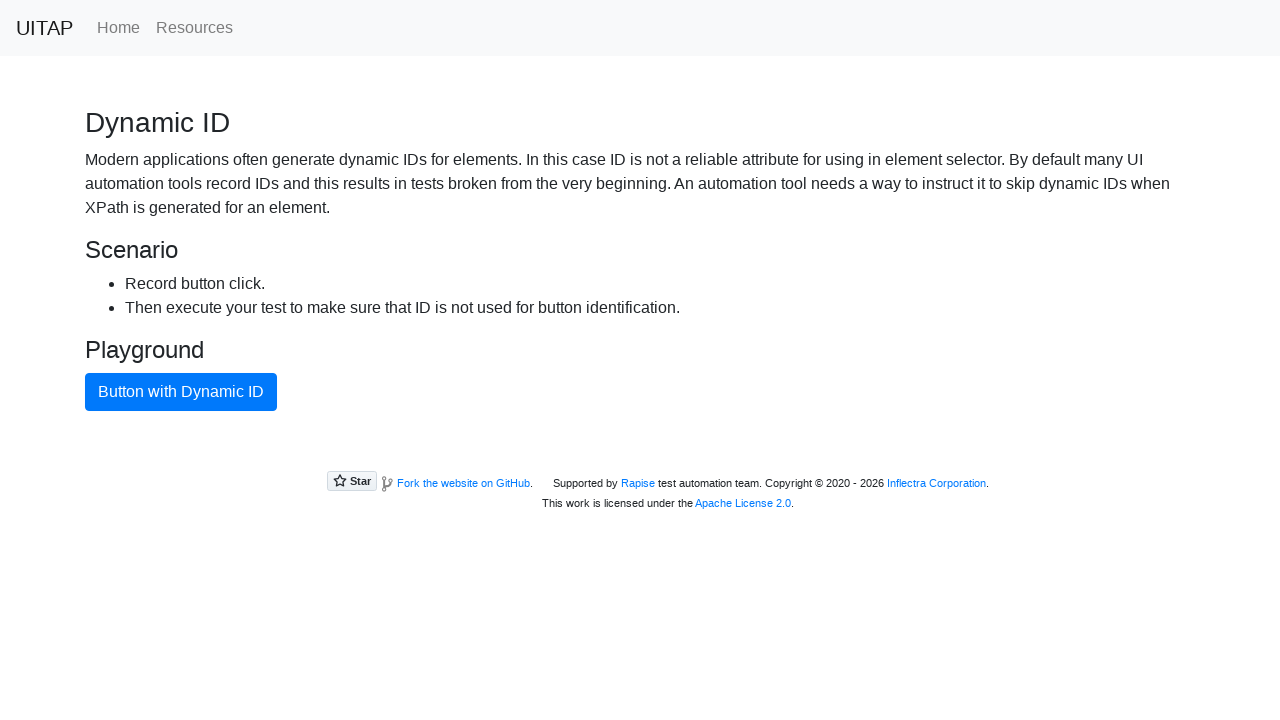

Navigated back to dynamic ID page
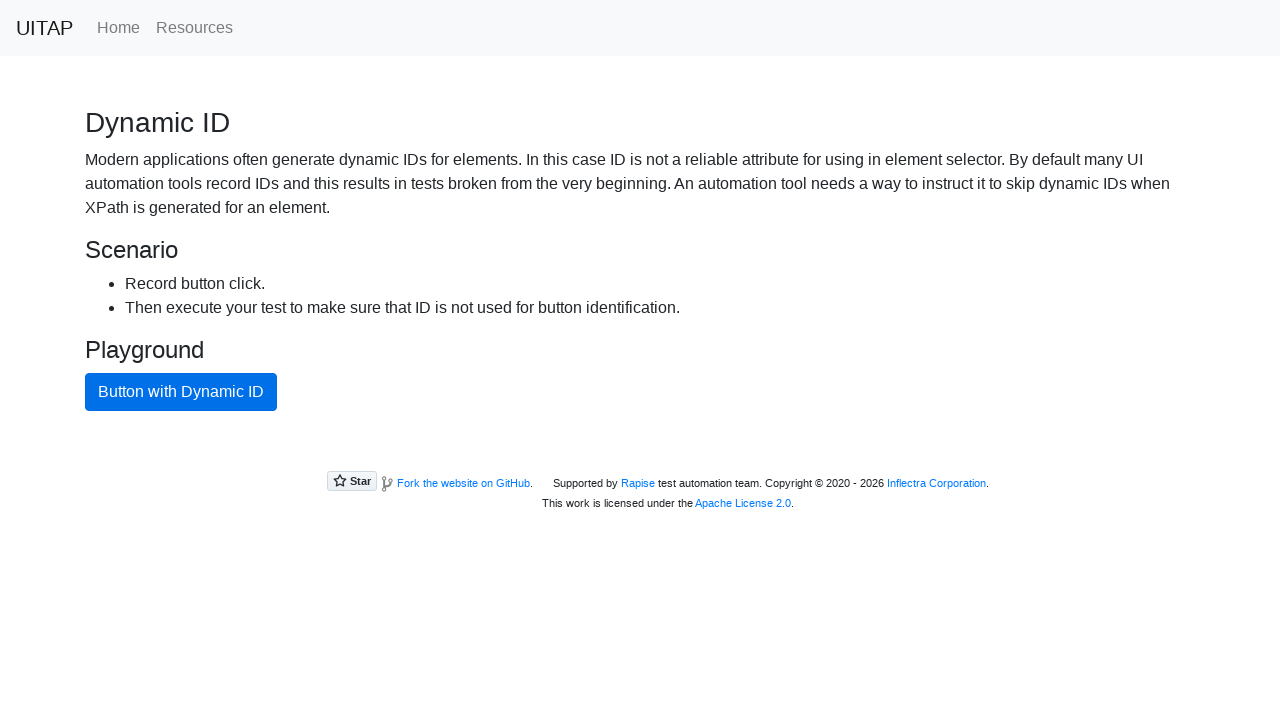

Blue button with dynamic ID loaded
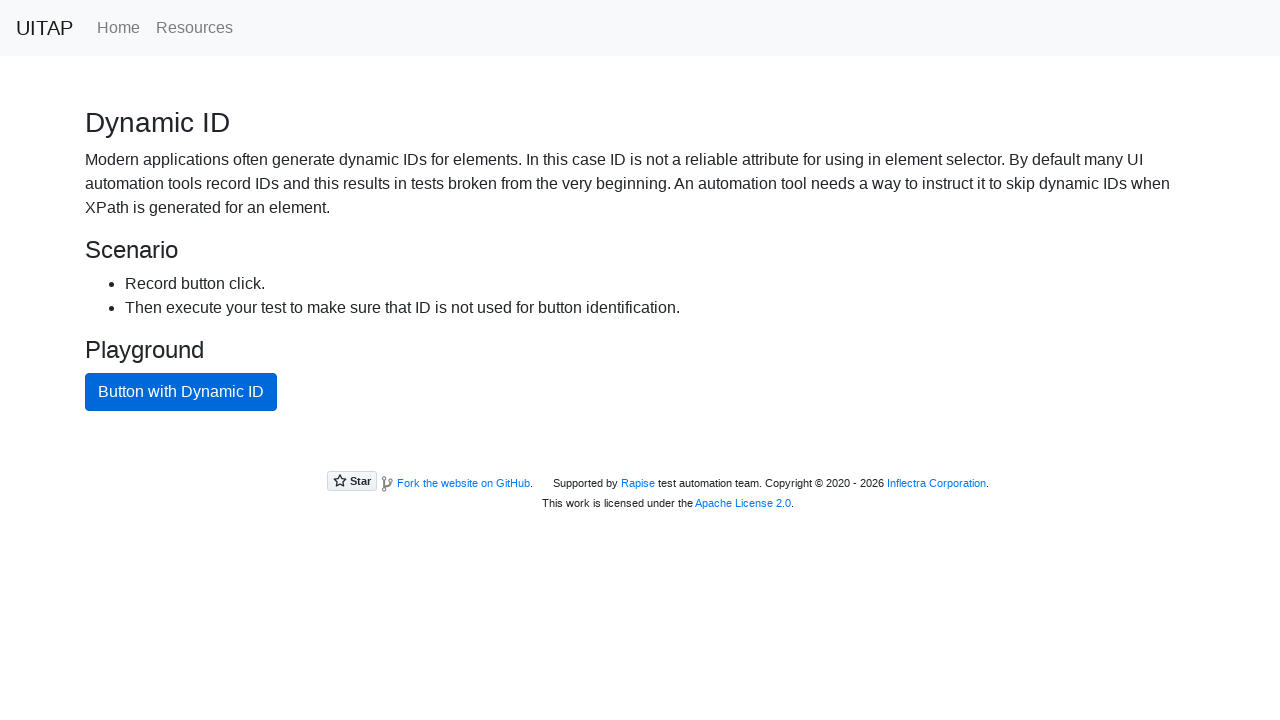

Clicked blue button (click 2 of 3) at (181, 392) on button.btn.btn-primary
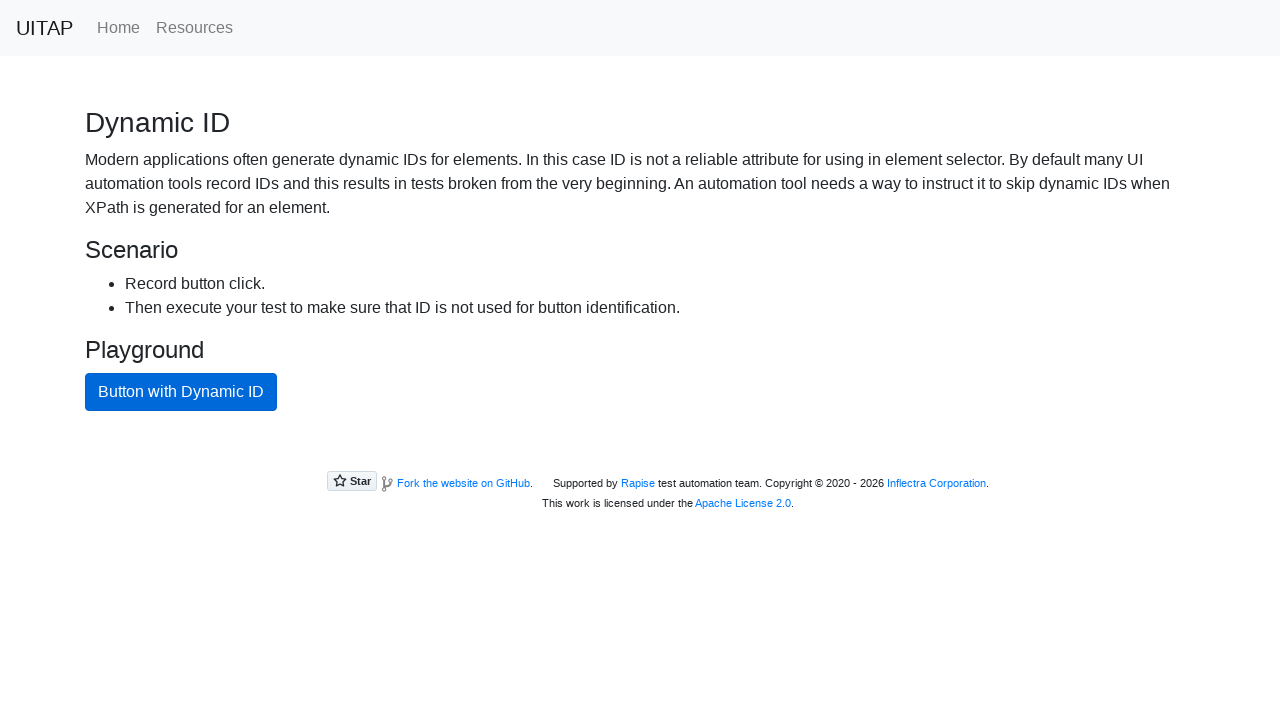

Navigated back to dynamic ID page
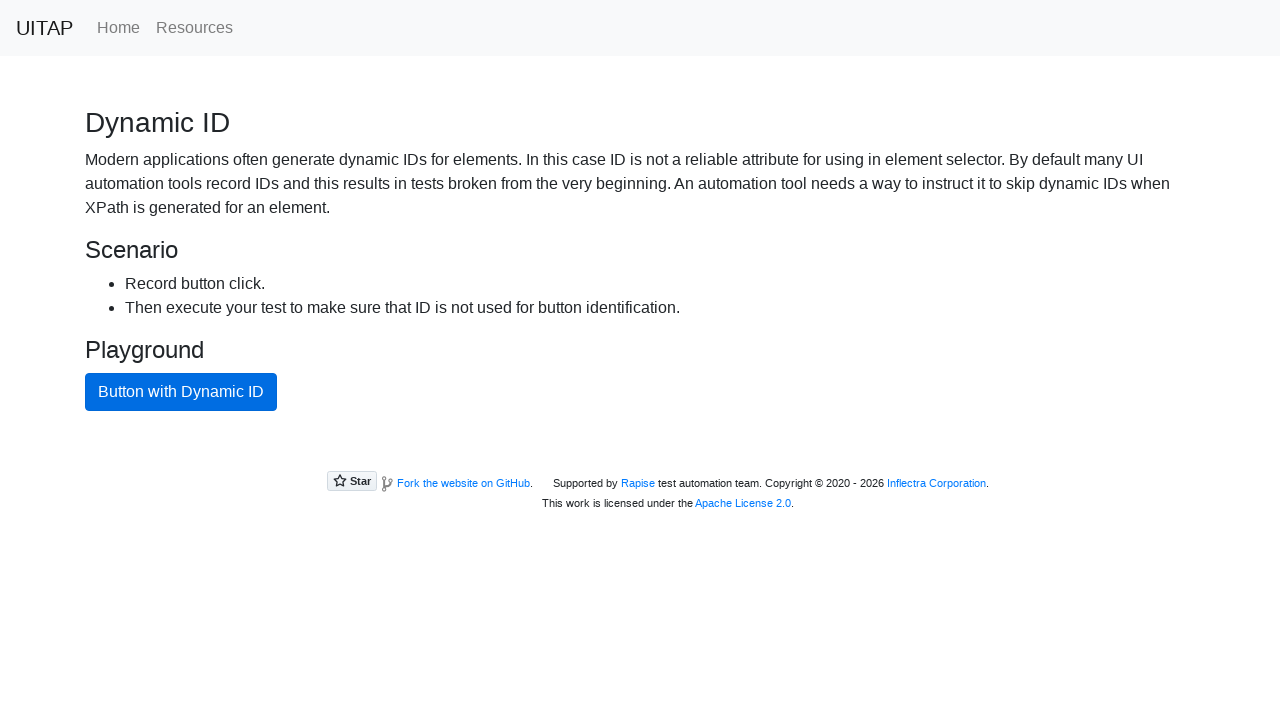

Blue button with dynamic ID loaded
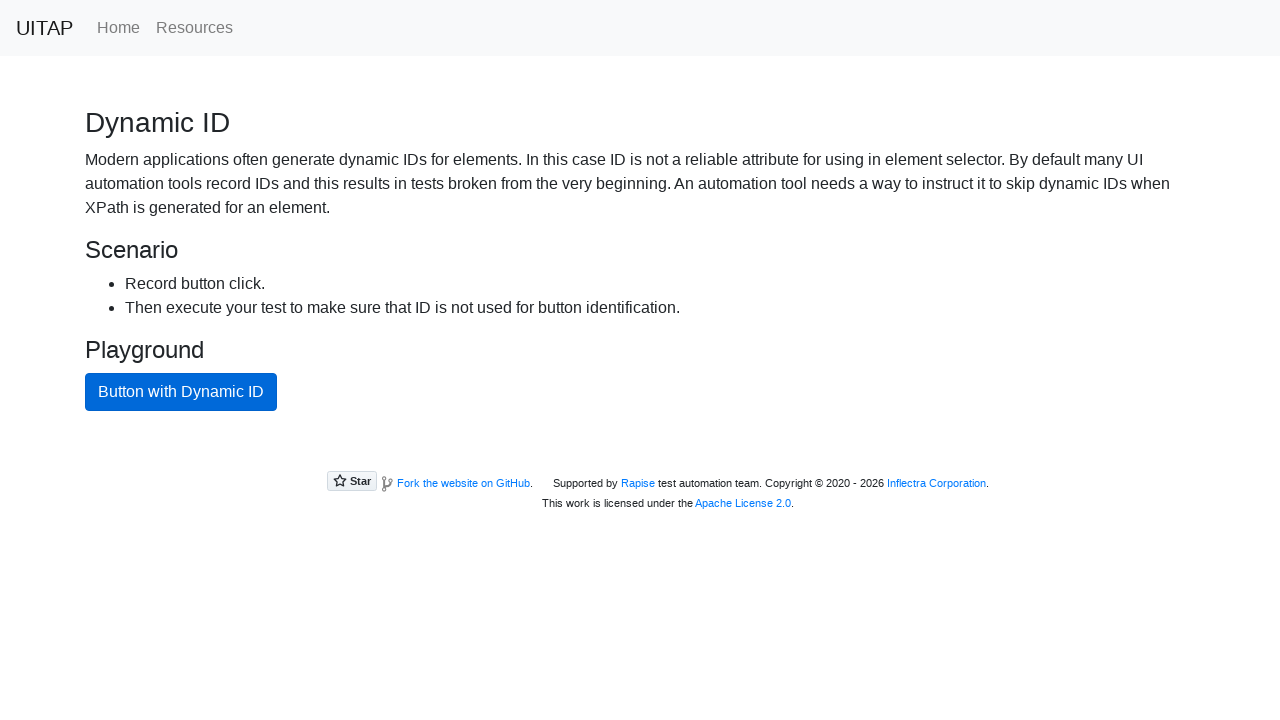

Clicked blue button (click 3 of 3) at (181, 392) on button.btn.btn-primary
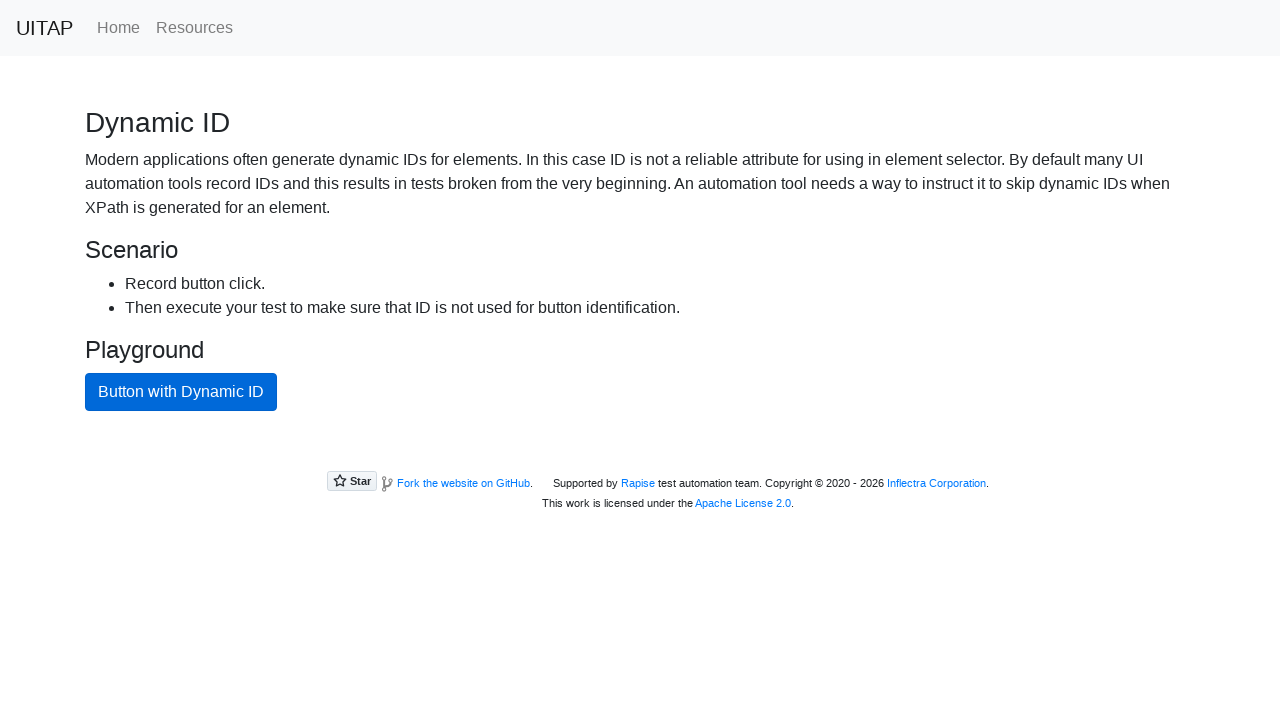

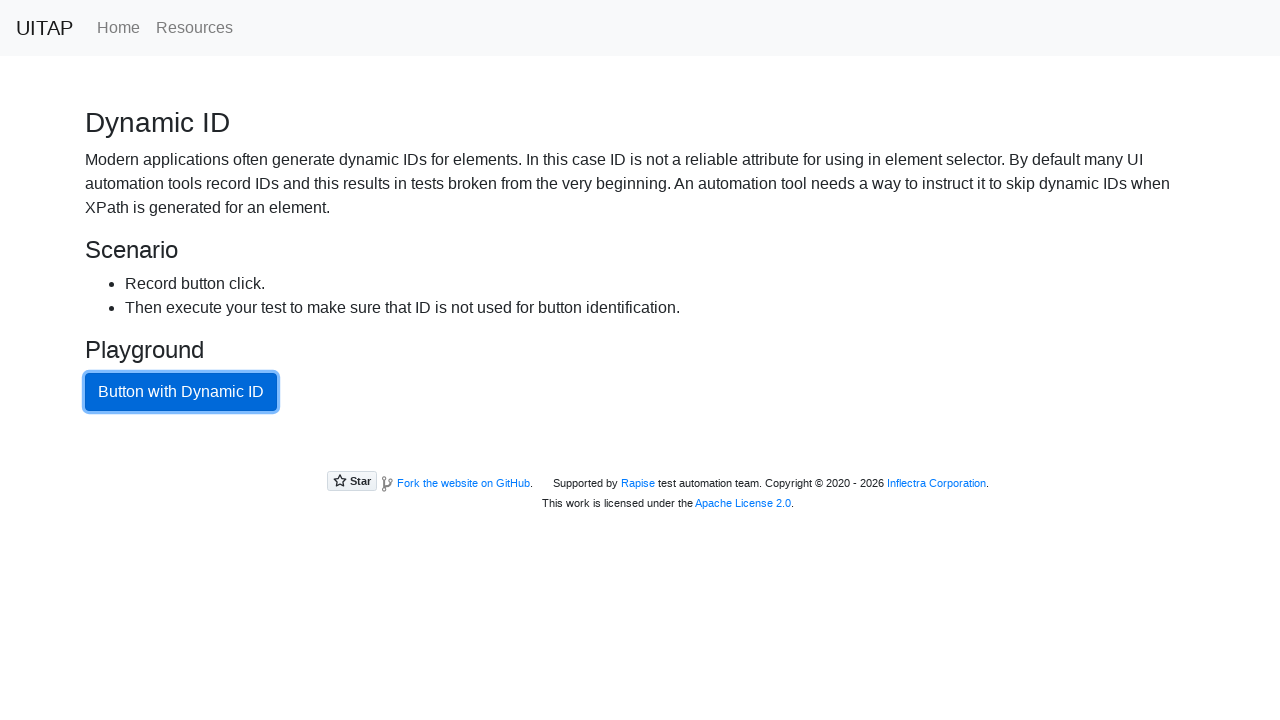